Fills all required input fields on a registration form and submits it

Starting URL: http://suninjuly.github.io/registration1.html

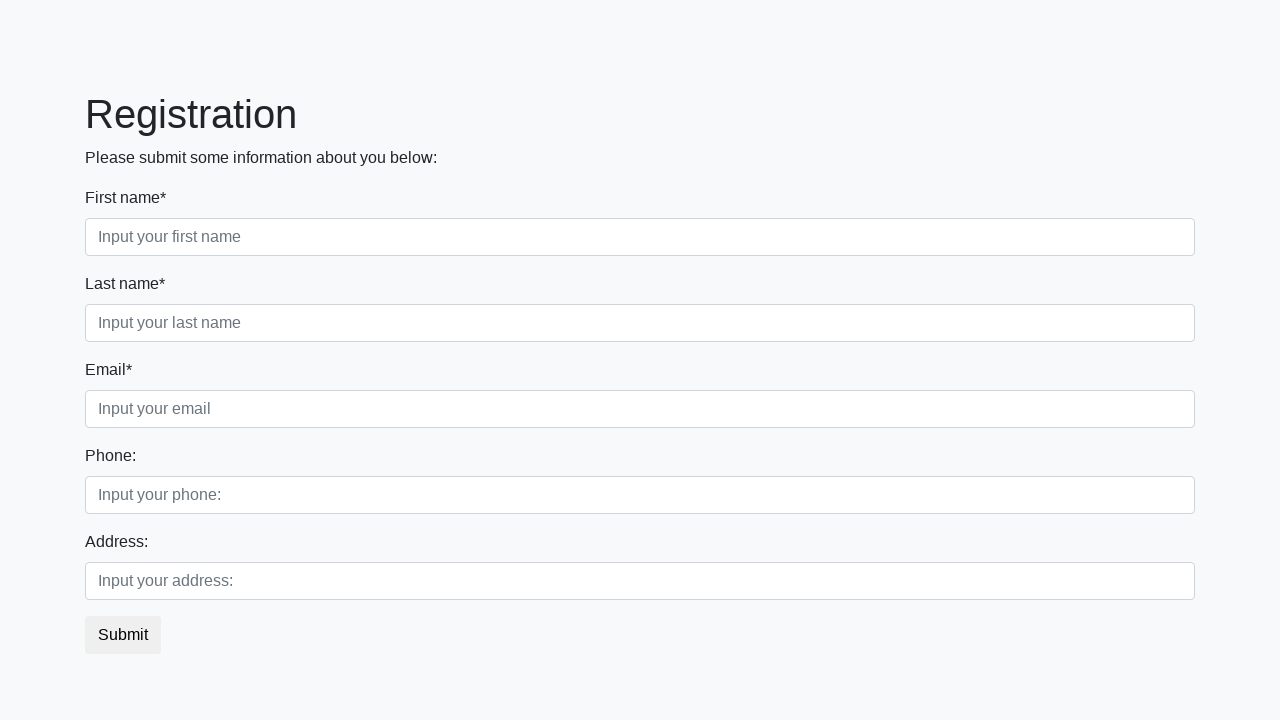

Located all required input fields on the registration form
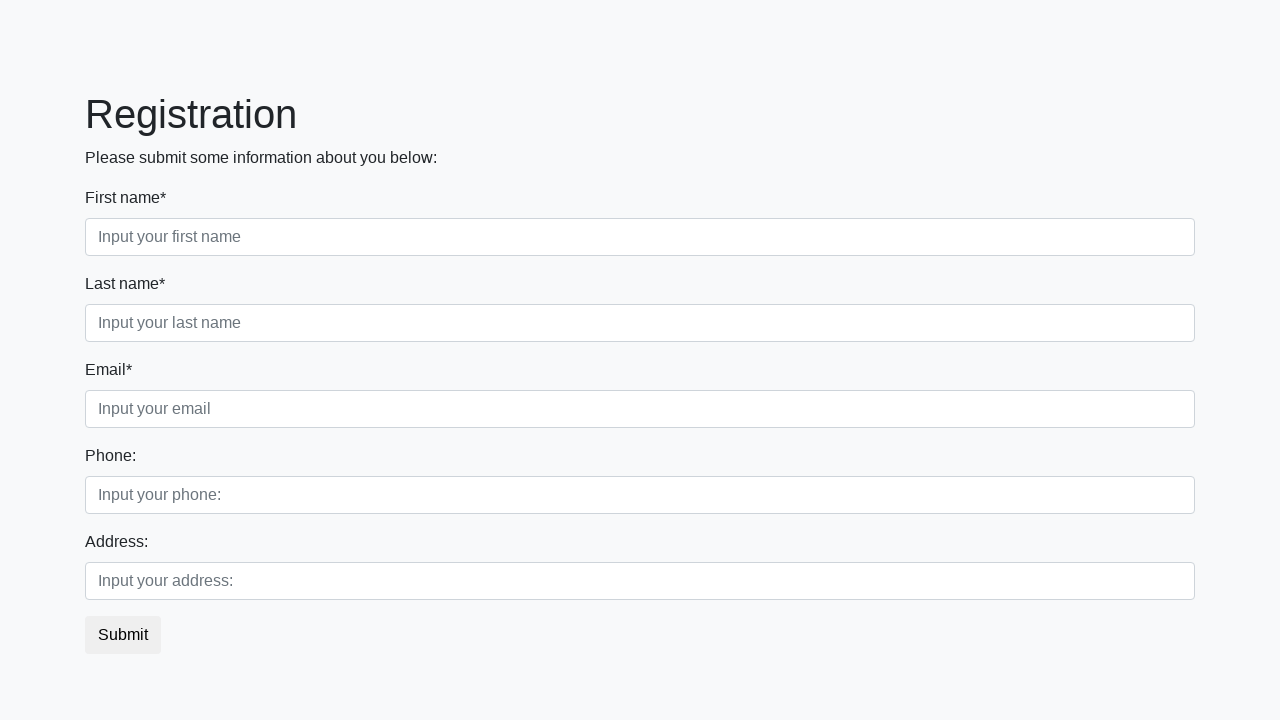

Filled a required input field with '↑' on input:required >> nth=0
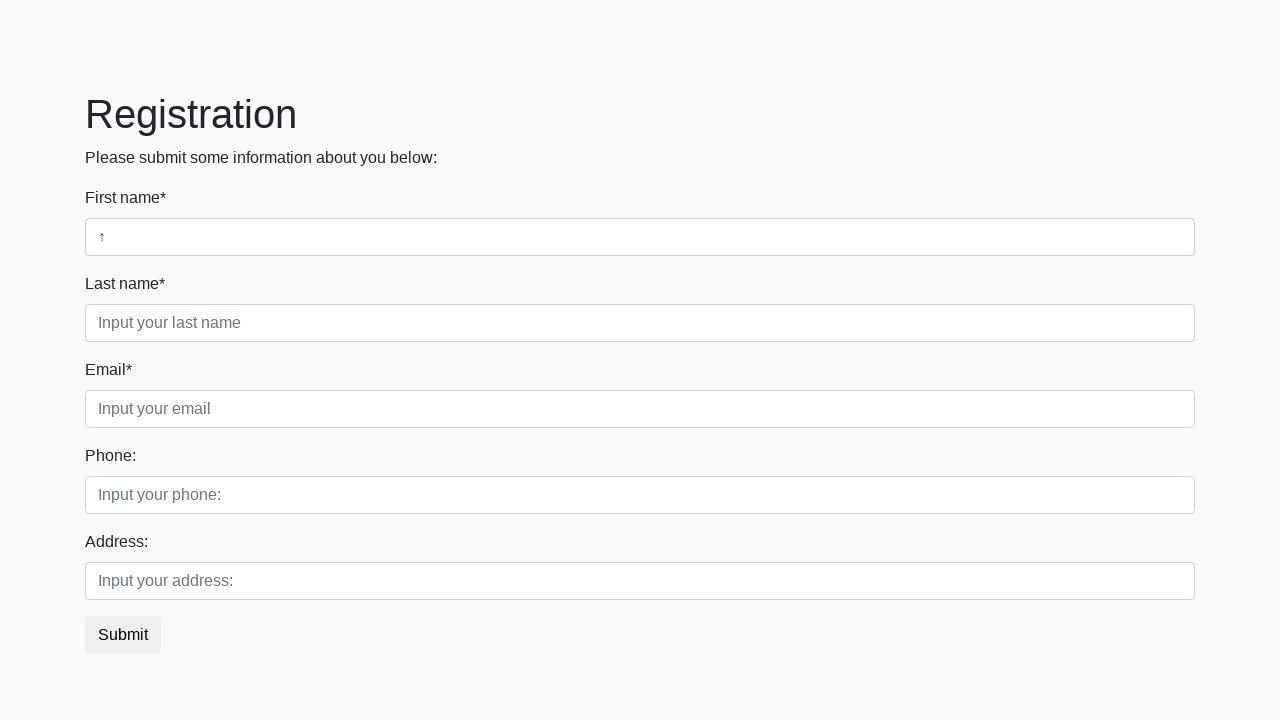

Filled a required input field with '↑' on input:required >> nth=1
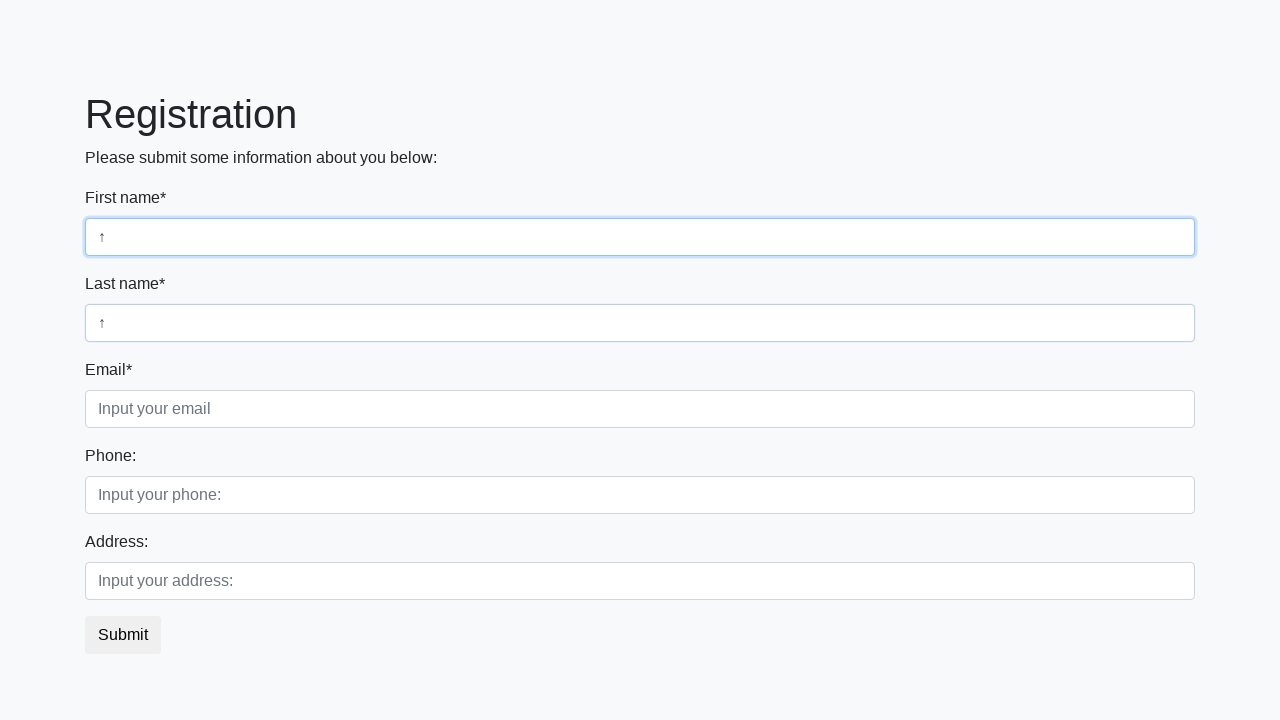

Filled a required input field with '↑' on input:required >> nth=2
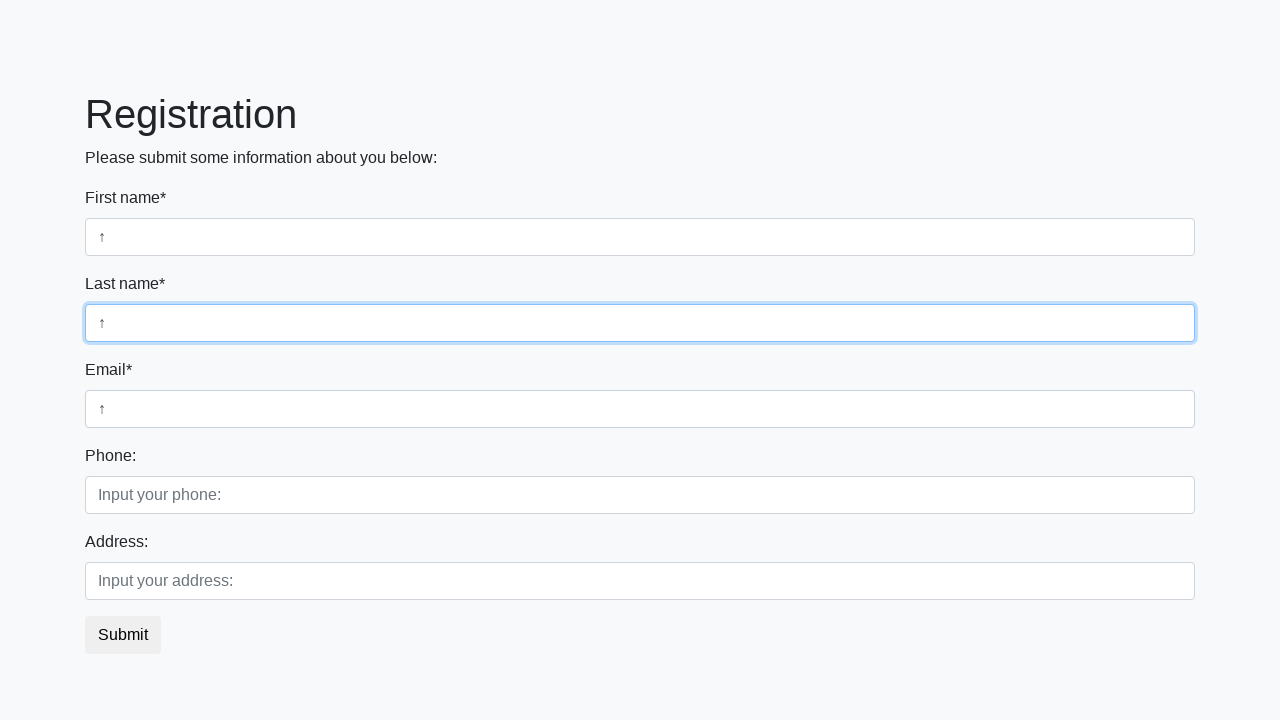

Clicked the submit button to complete registration at (123, 635) on button.btn
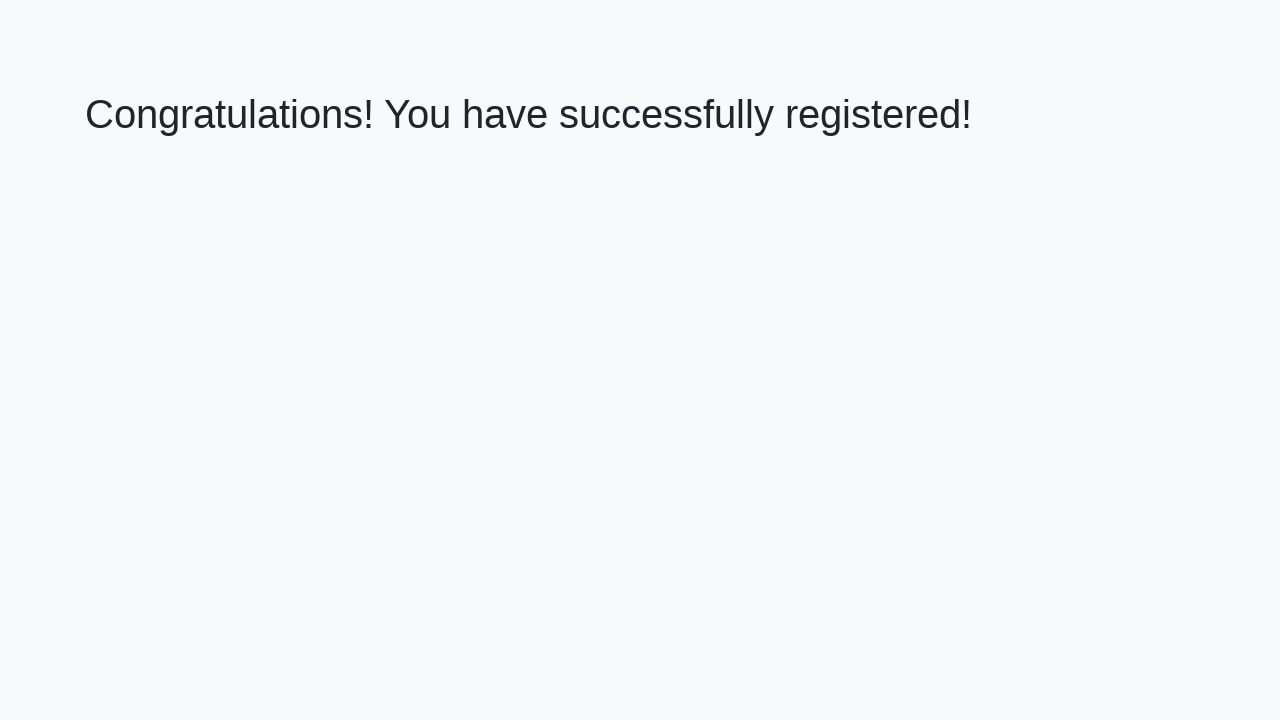

Success page loaded with heading displayed
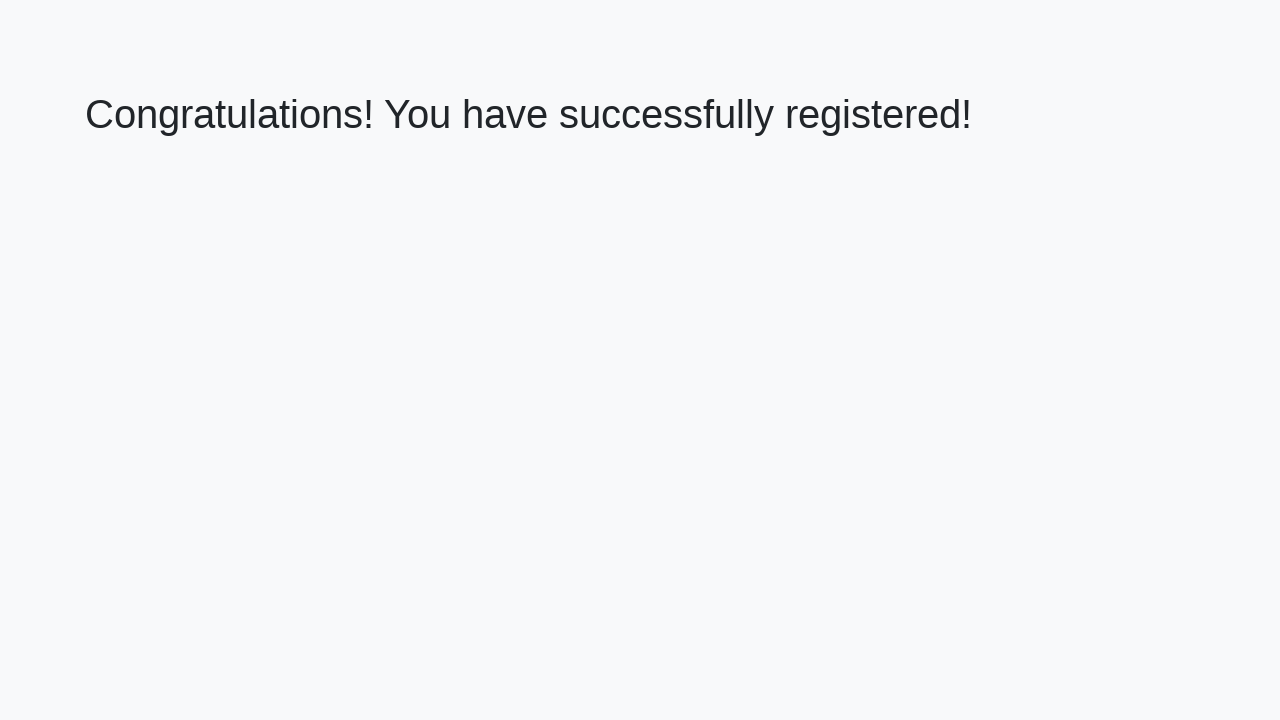

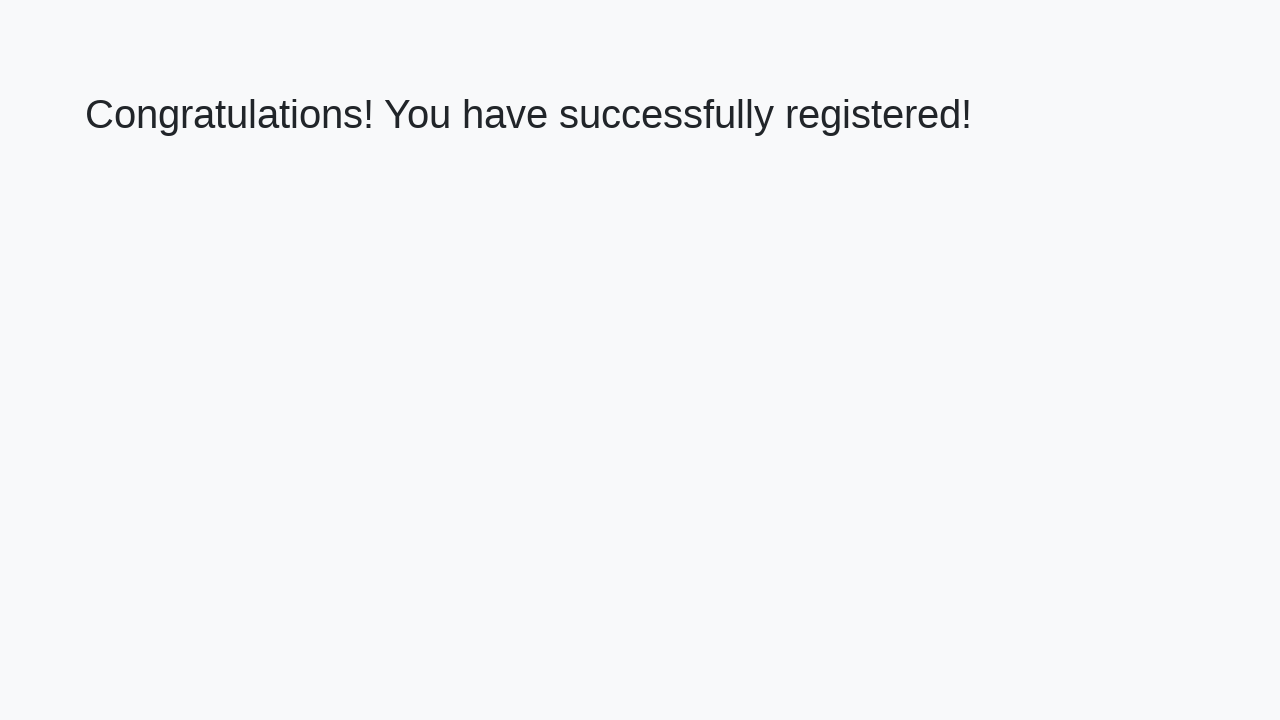